Tests drag and drop functionality on jQuery UI demo page by dragging an element and dropping it onto a target area

Starting URL: https://jqueryui.com/droppable/

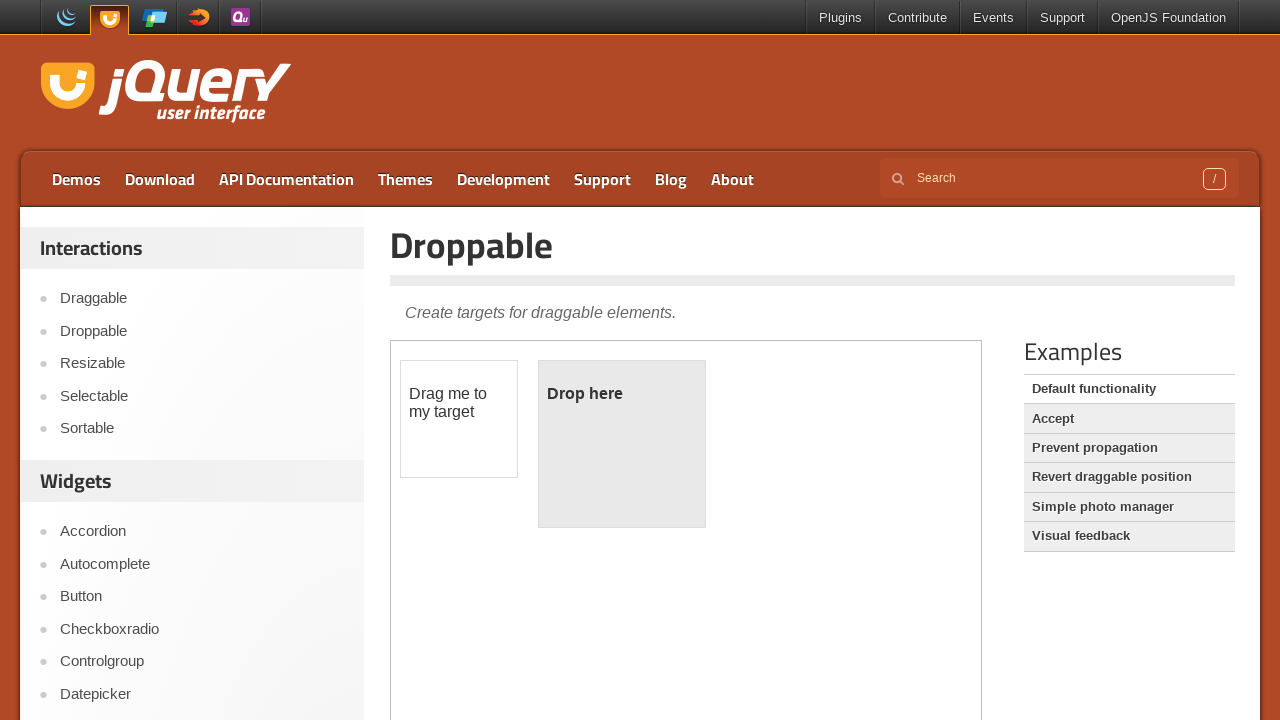

Navigated to jQuery UI droppable demo page
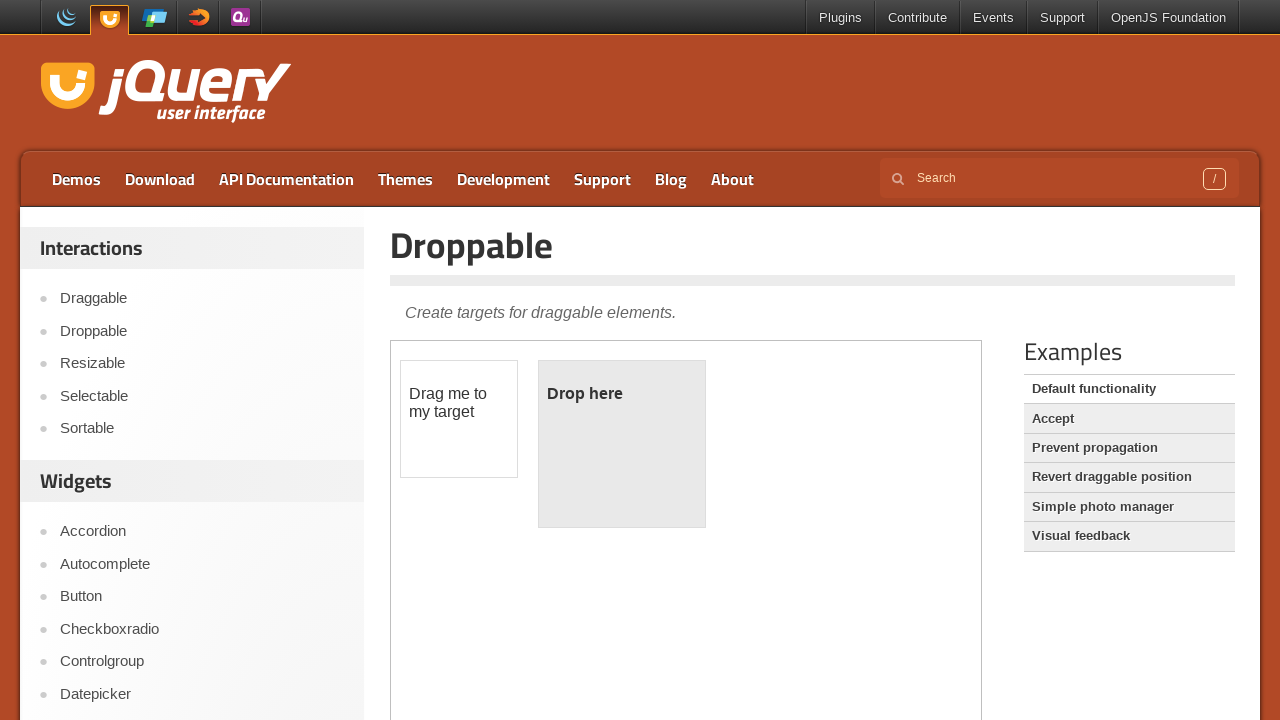

Located the demo iframe
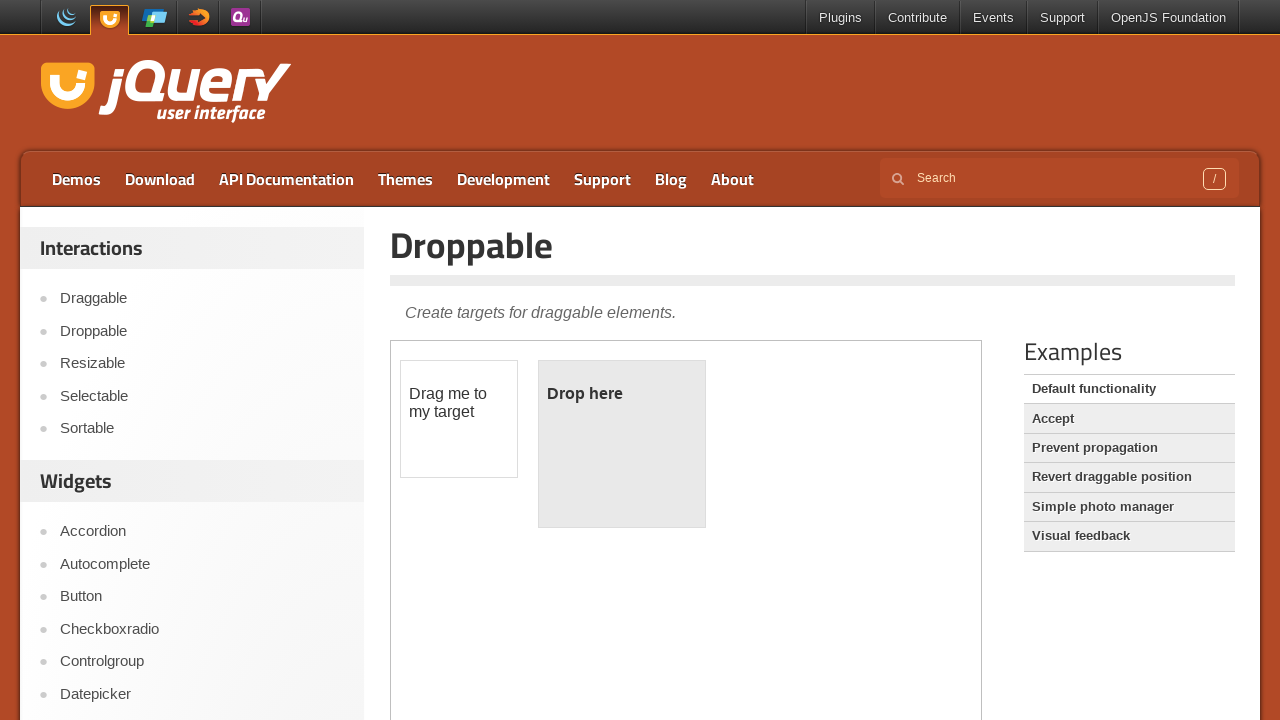

Located the draggable element
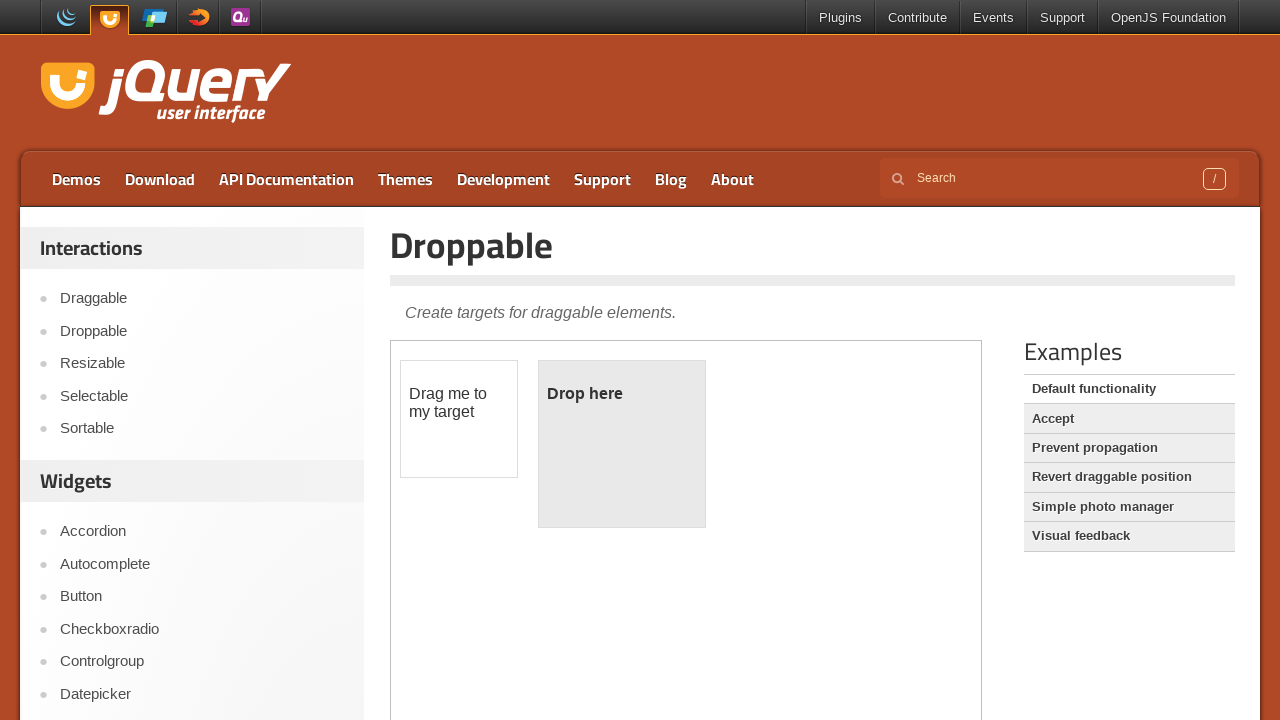

Located the droppable target element
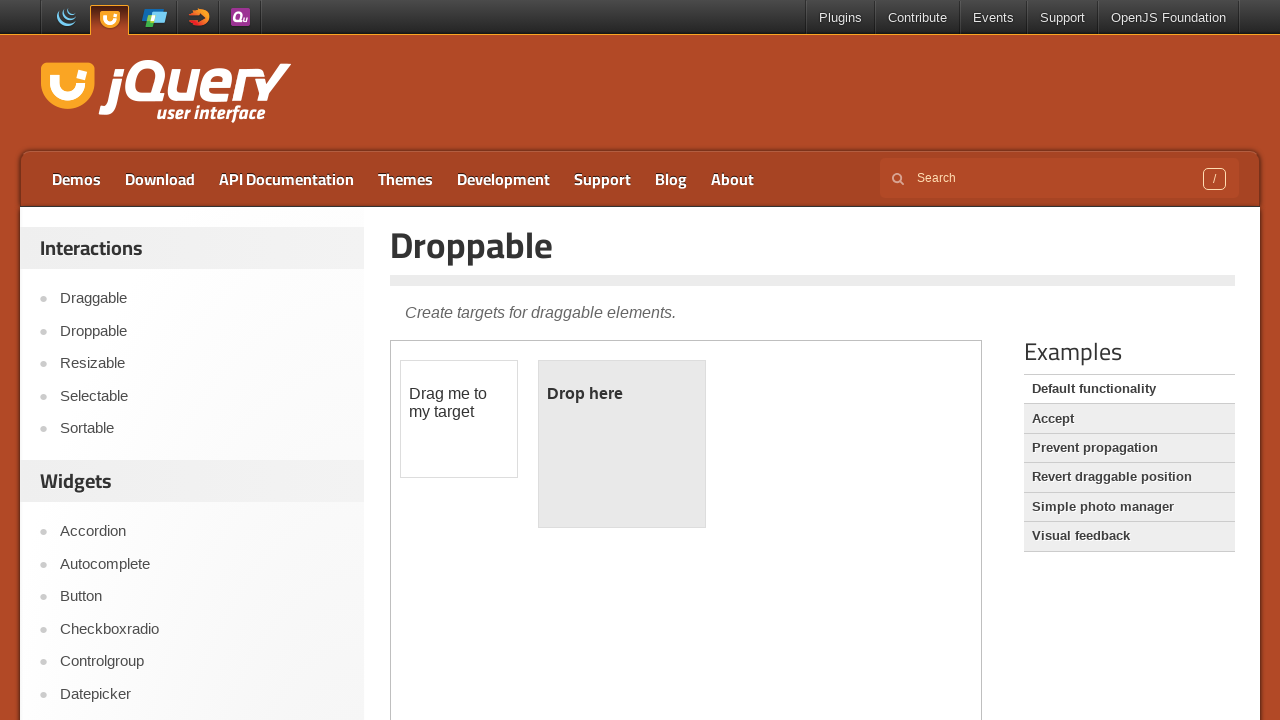

Dragged the draggable element onto the droppable target area at (622, 444)
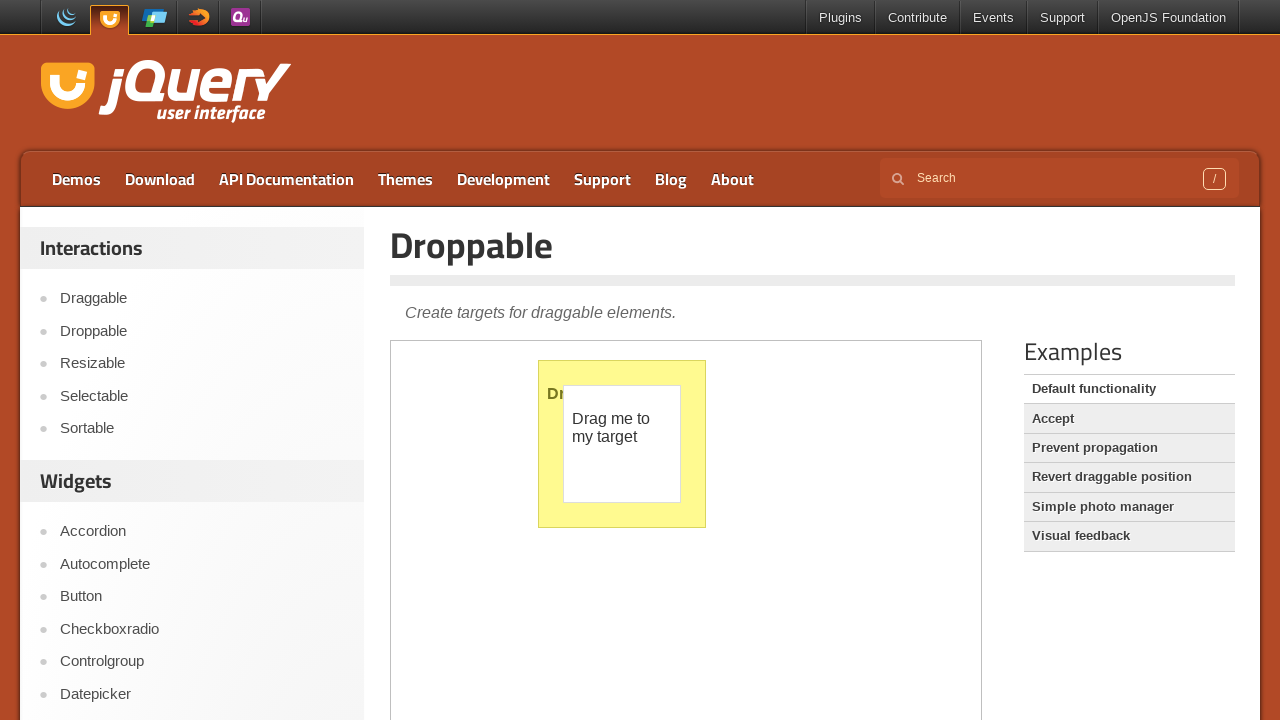

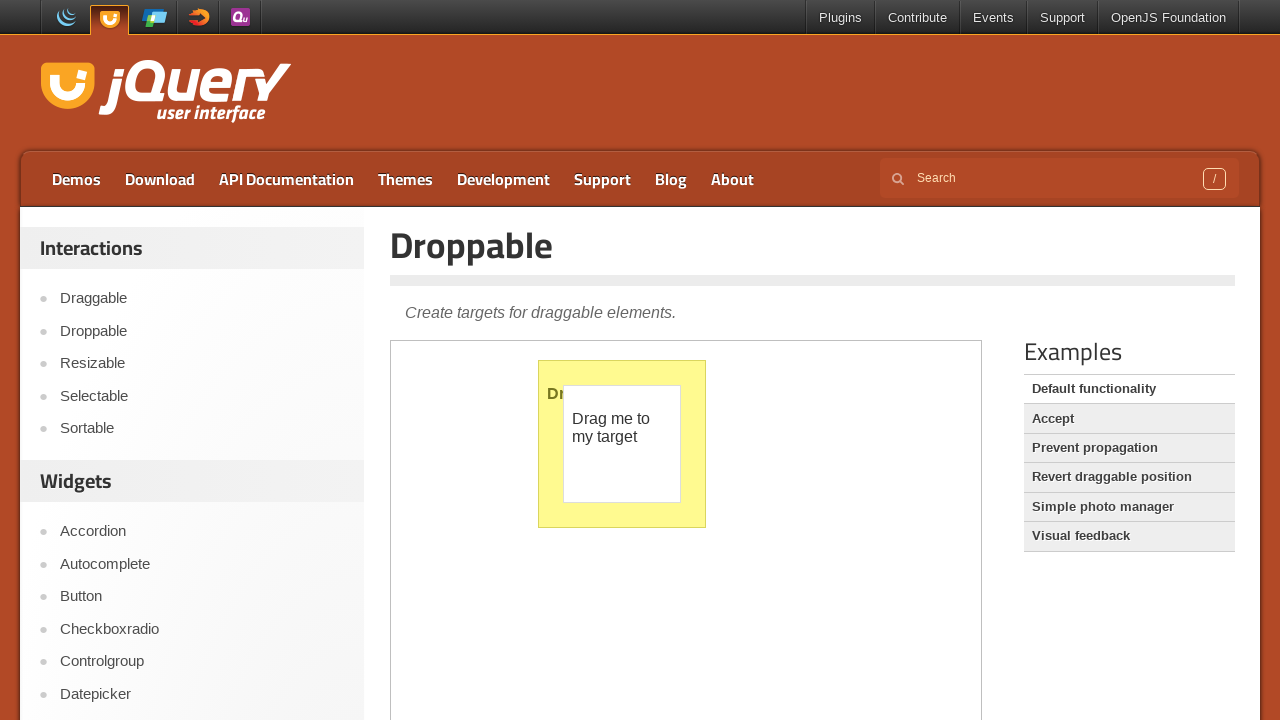